Tests JS Prompt popup by clicking the prompt button, dismissing the alert without entering text, and verifying the result message shows null.

Starting URL: https://the-internet.herokuapp.com/javascript_alerts

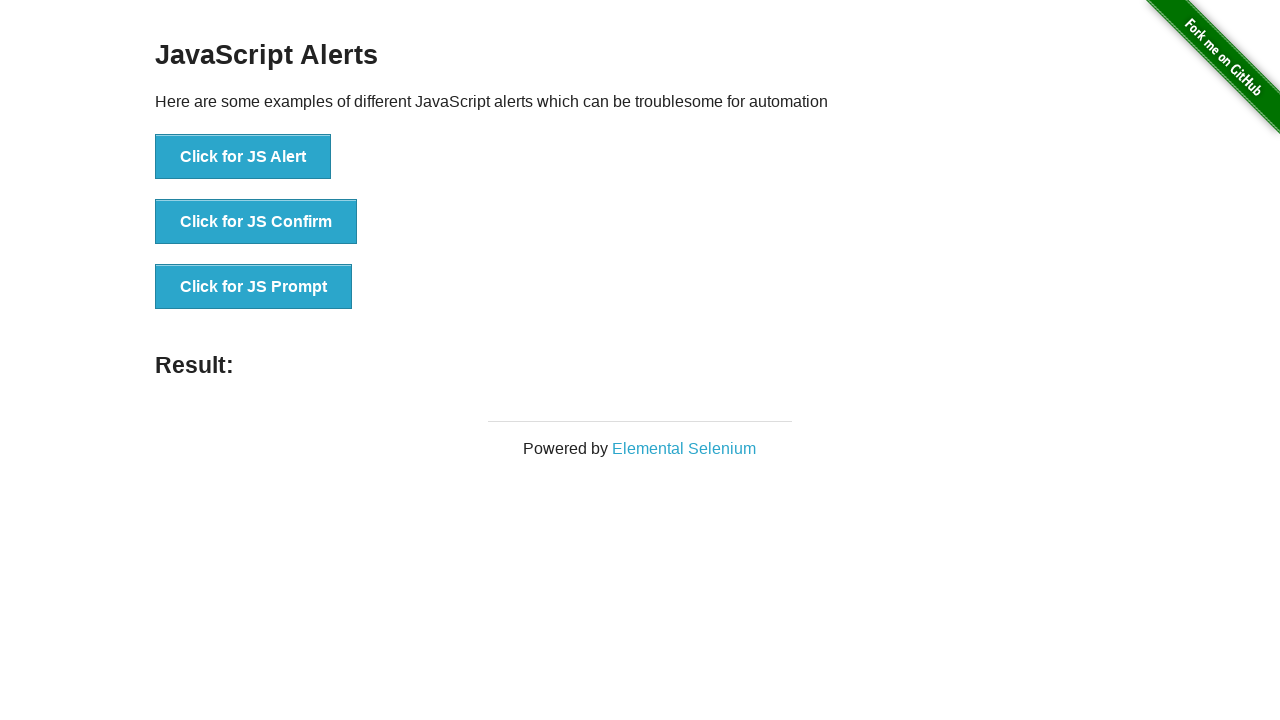

Set up dialog handler to dismiss prompts
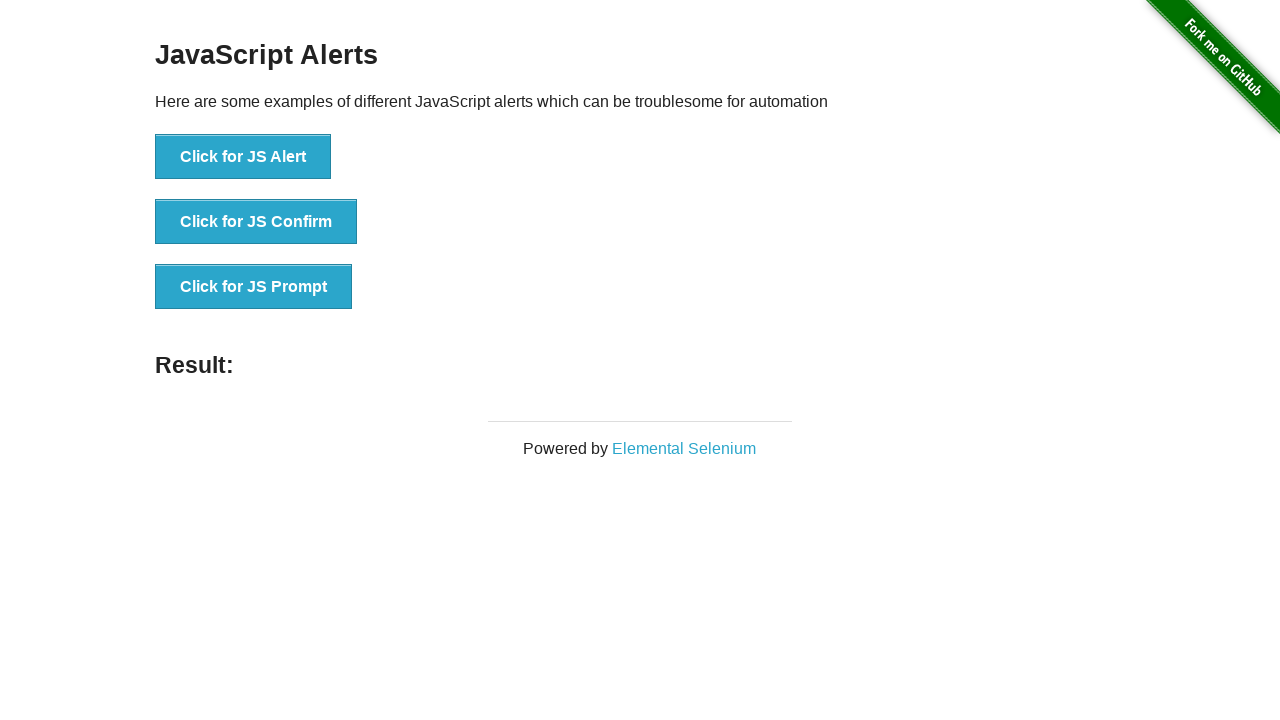

Clicked JS Prompt button at (254, 287) on button[onclick*='jsPrompt']
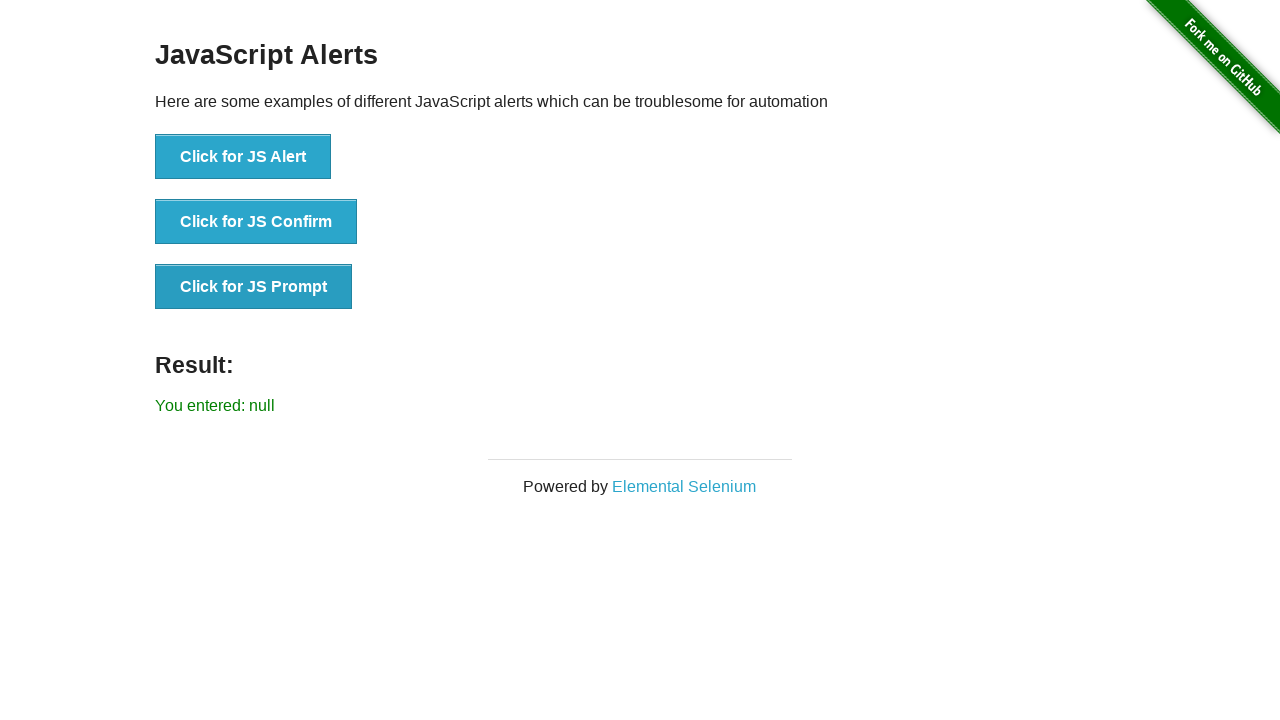

Result message element appeared after dismissing prompt
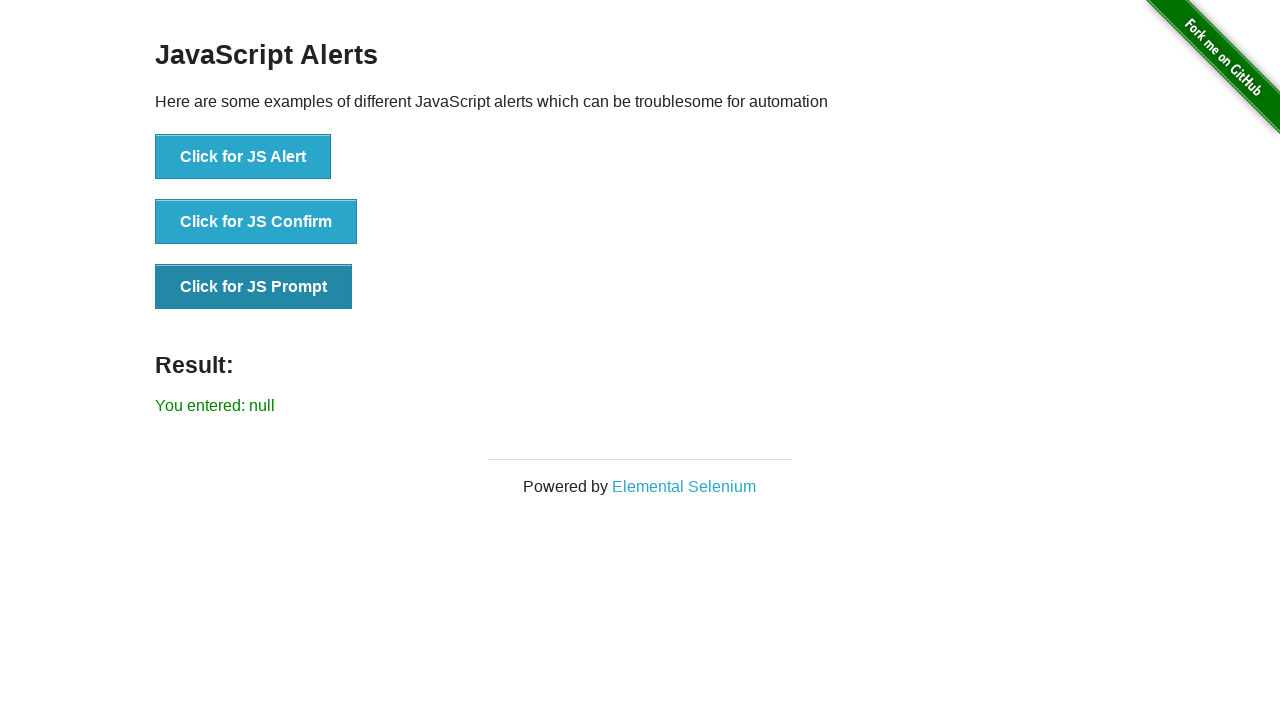

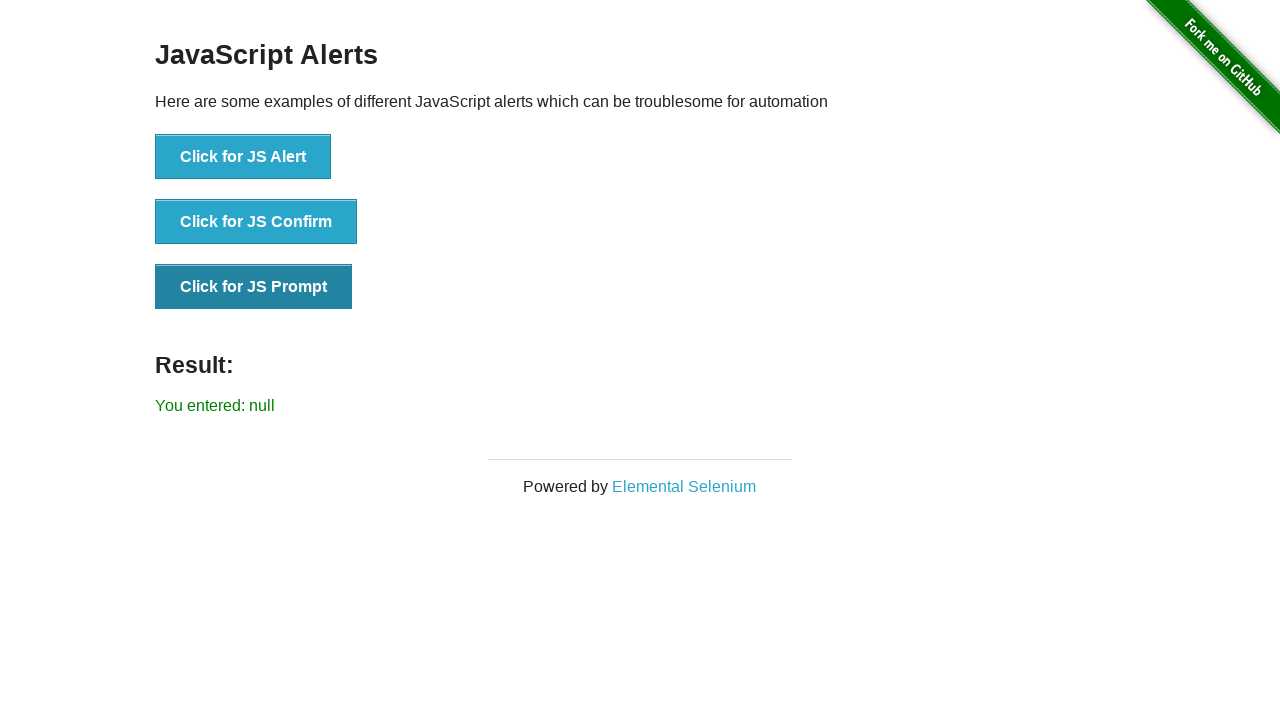